Tests adding todo items to the list by filling the input field and pressing Enter, verifying that items appear in the list.

Starting URL: https://demo.playwright.dev/todomvc

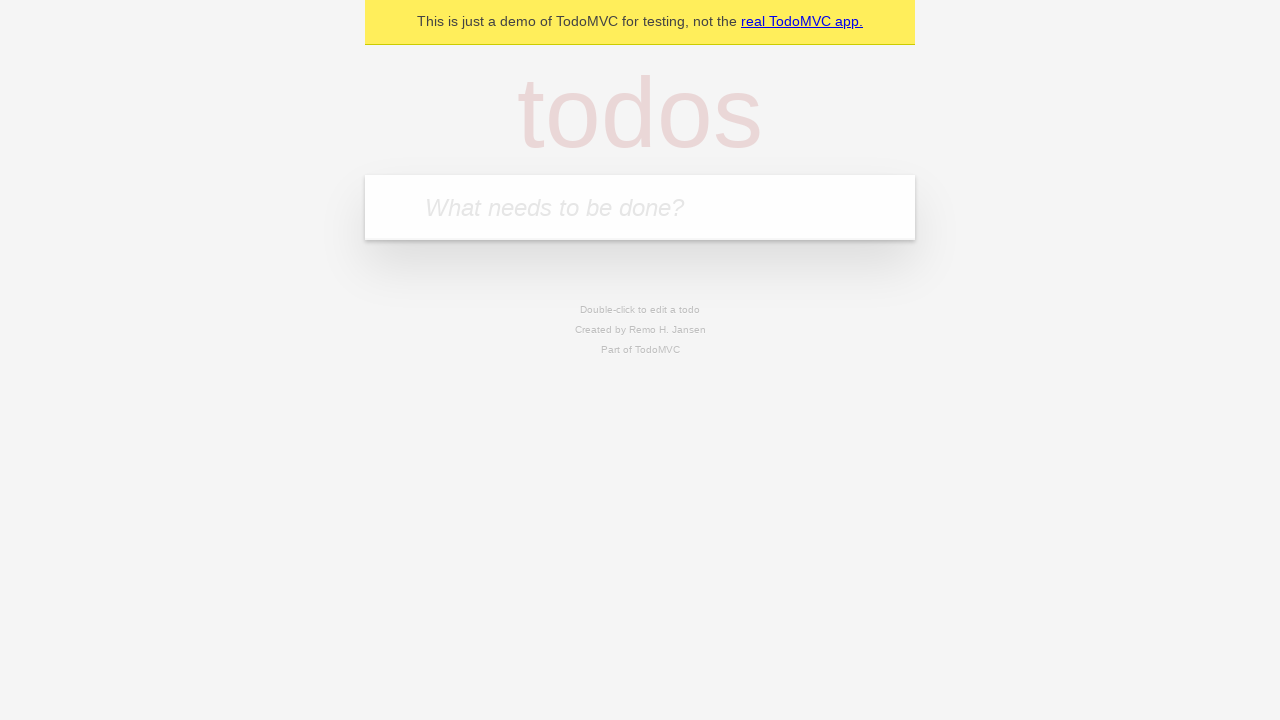

Filled todo input with 'buy some cheese' on internal:attr=[placeholder="What needs to be done?"i]
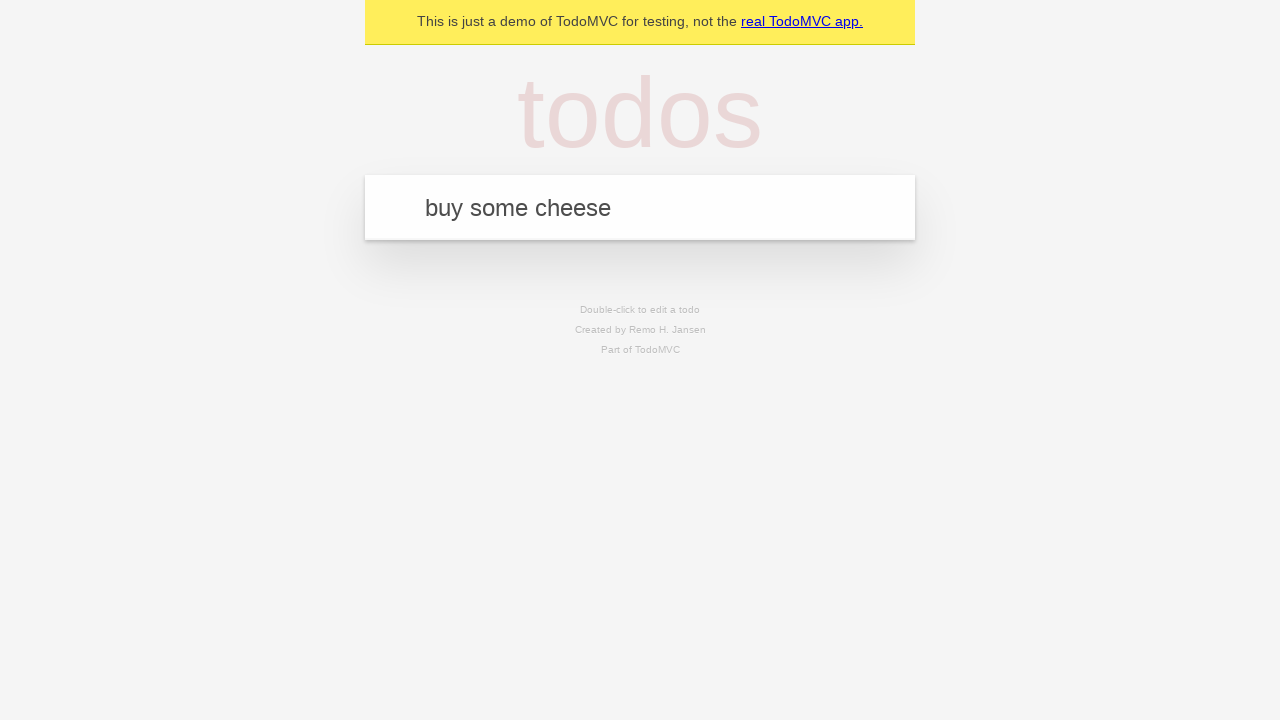

Pressed Enter to add first todo item on internal:attr=[placeholder="What needs to be done?"i]
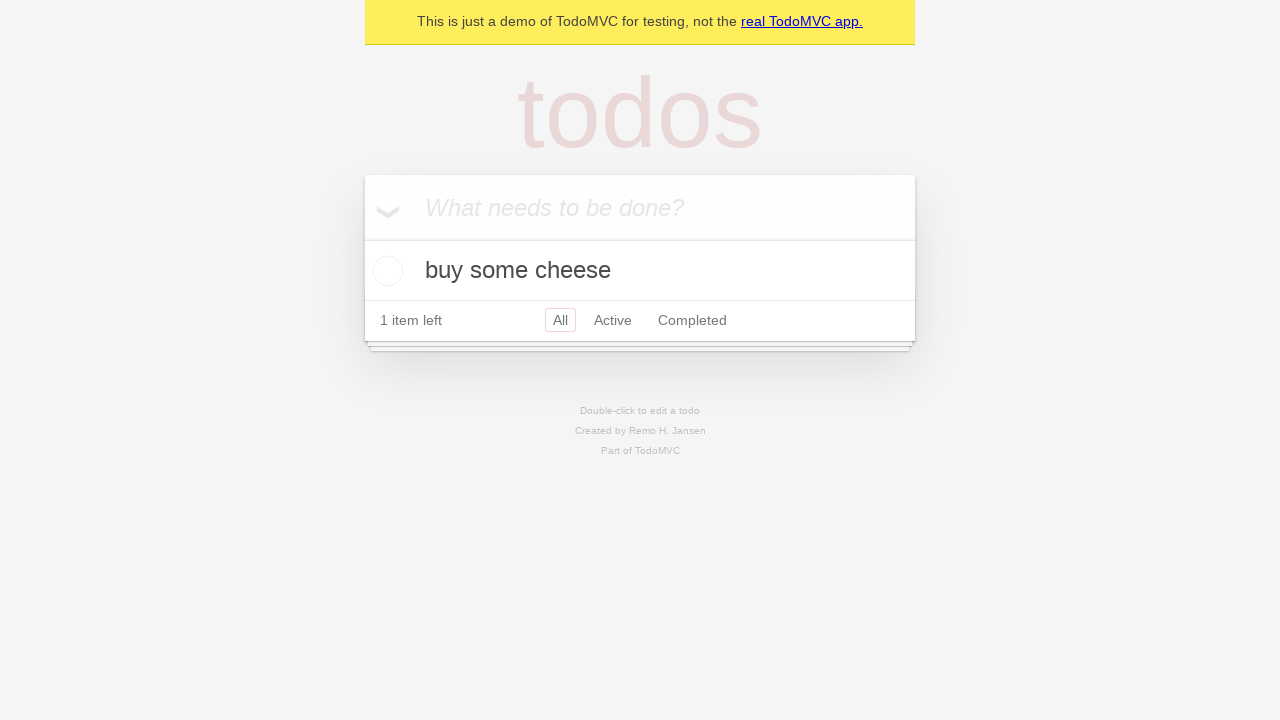

First todo item appeared in the list
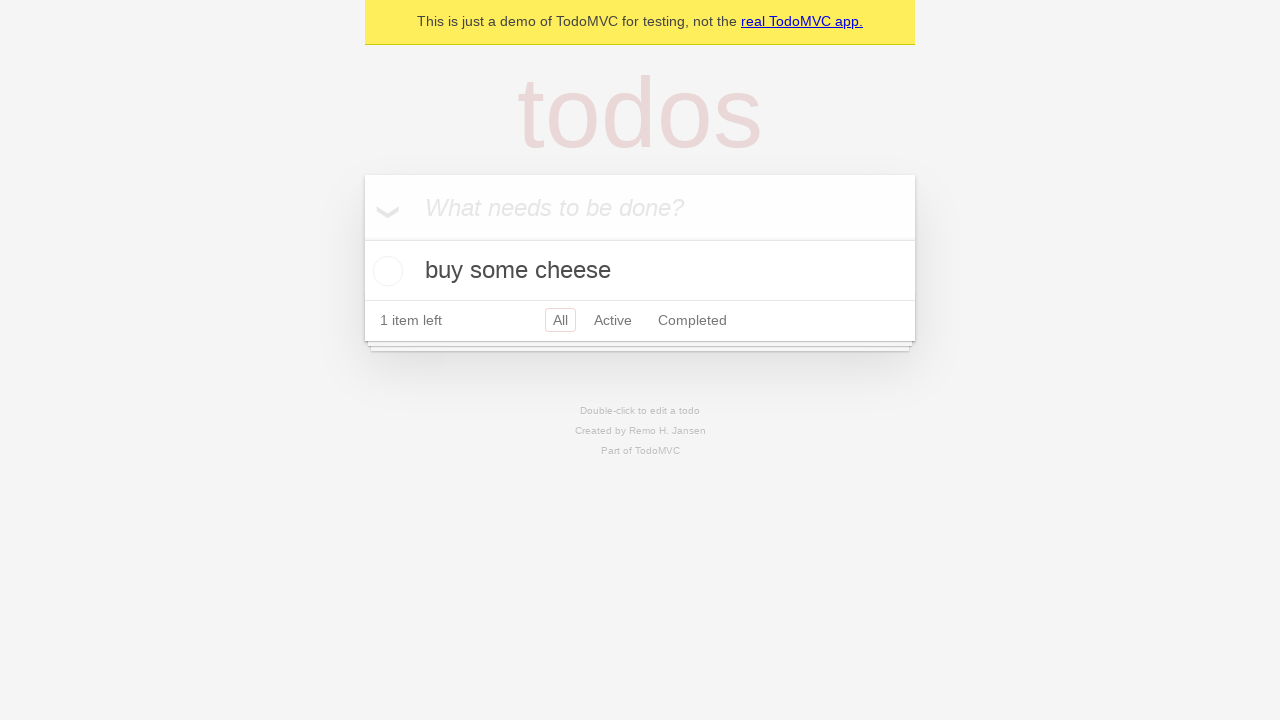

Filled todo input with 'feed the cat' on internal:attr=[placeholder="What needs to be done?"i]
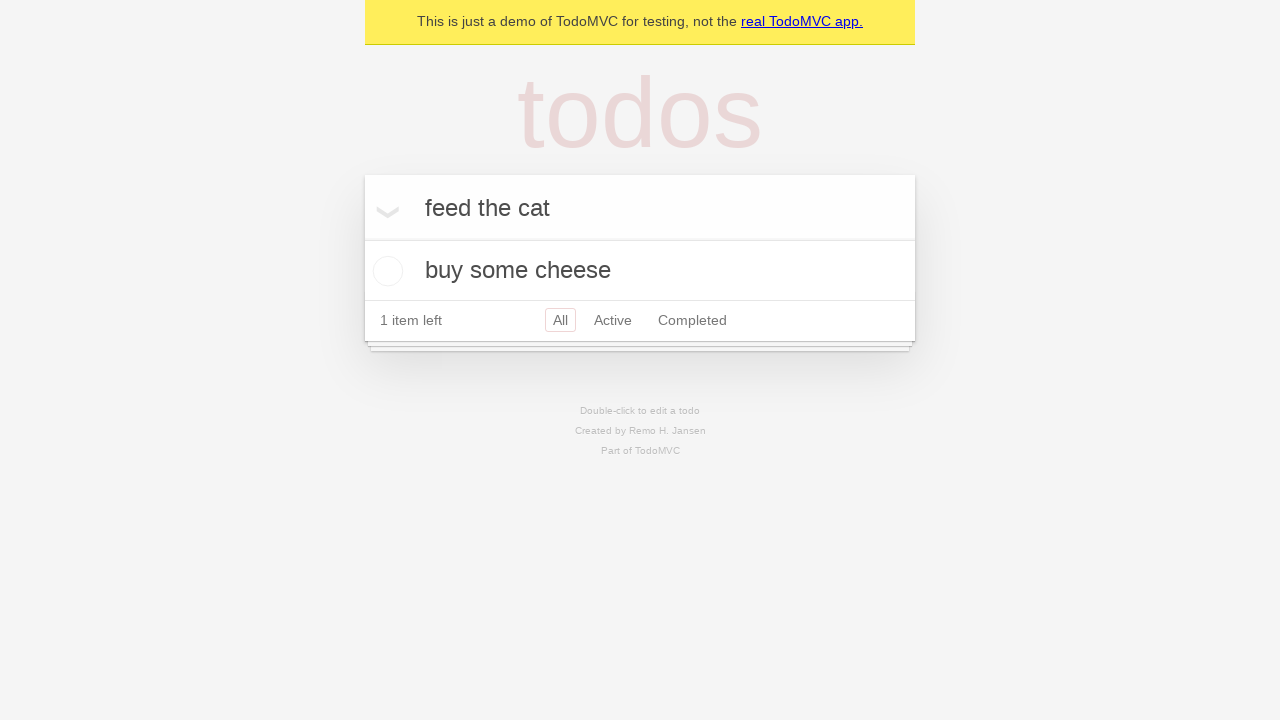

Pressed Enter to add second todo item on internal:attr=[placeholder="What needs to be done?"i]
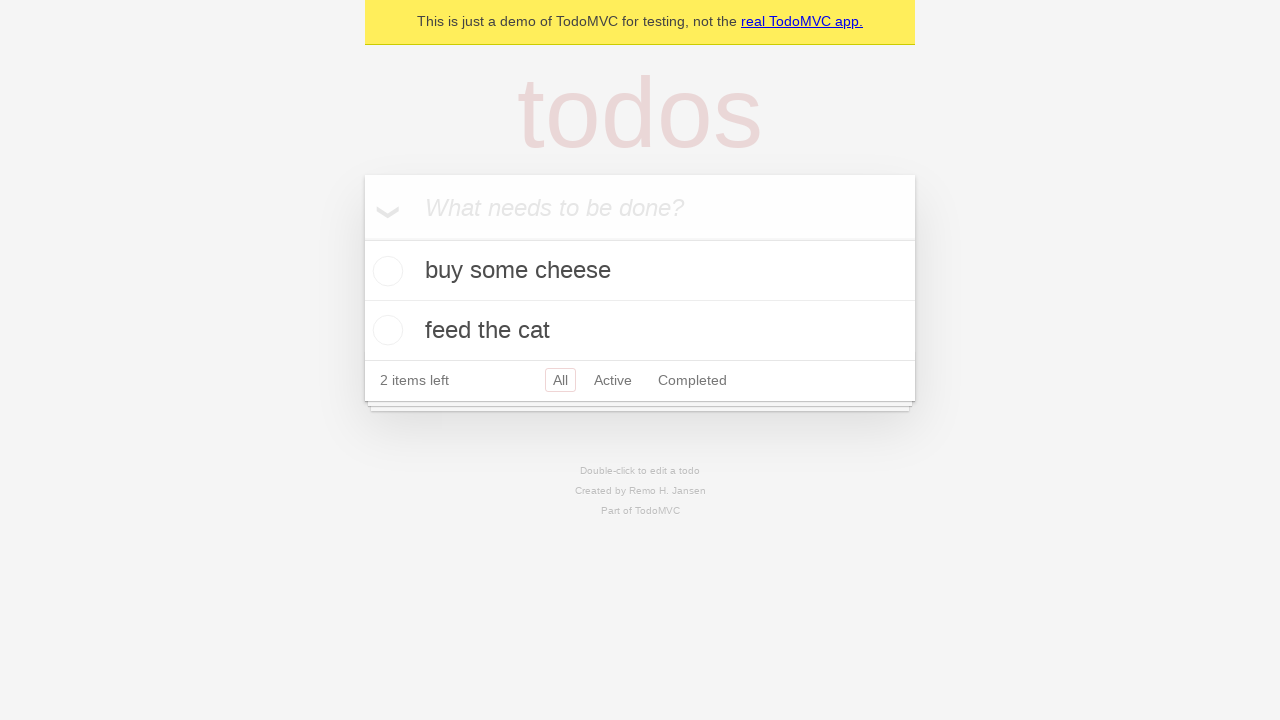

Second todo item appeared in the list
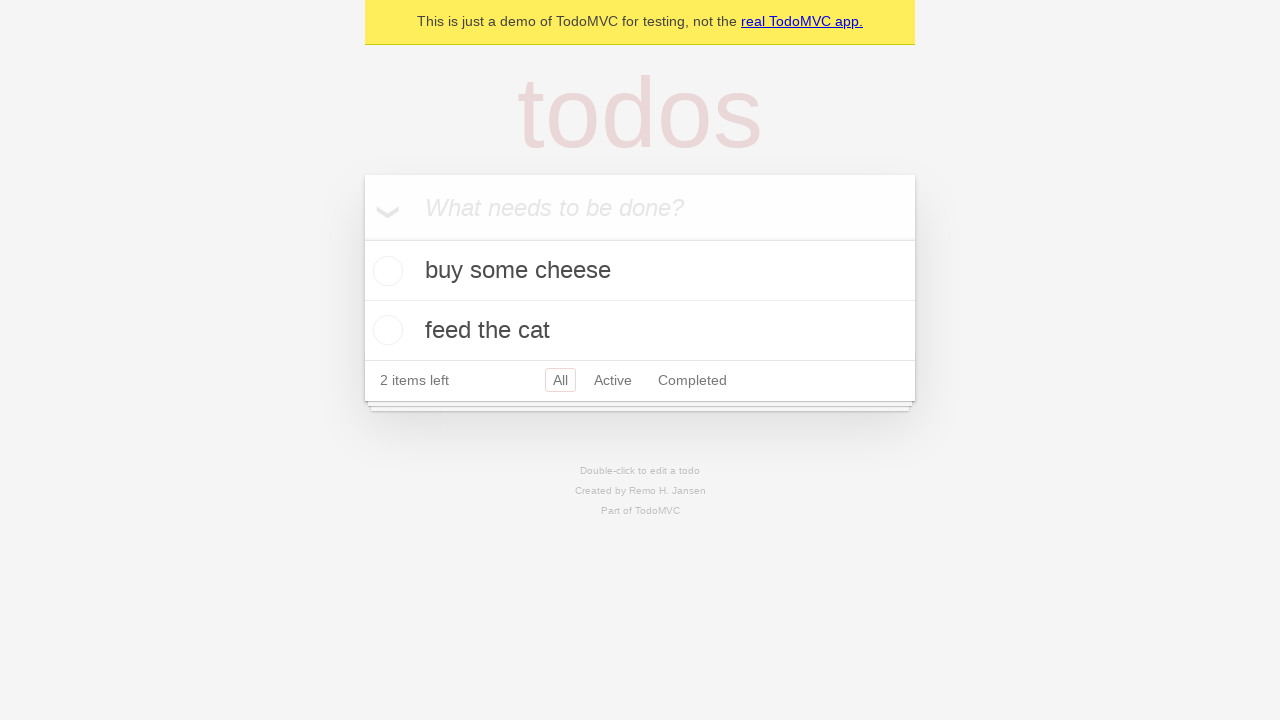

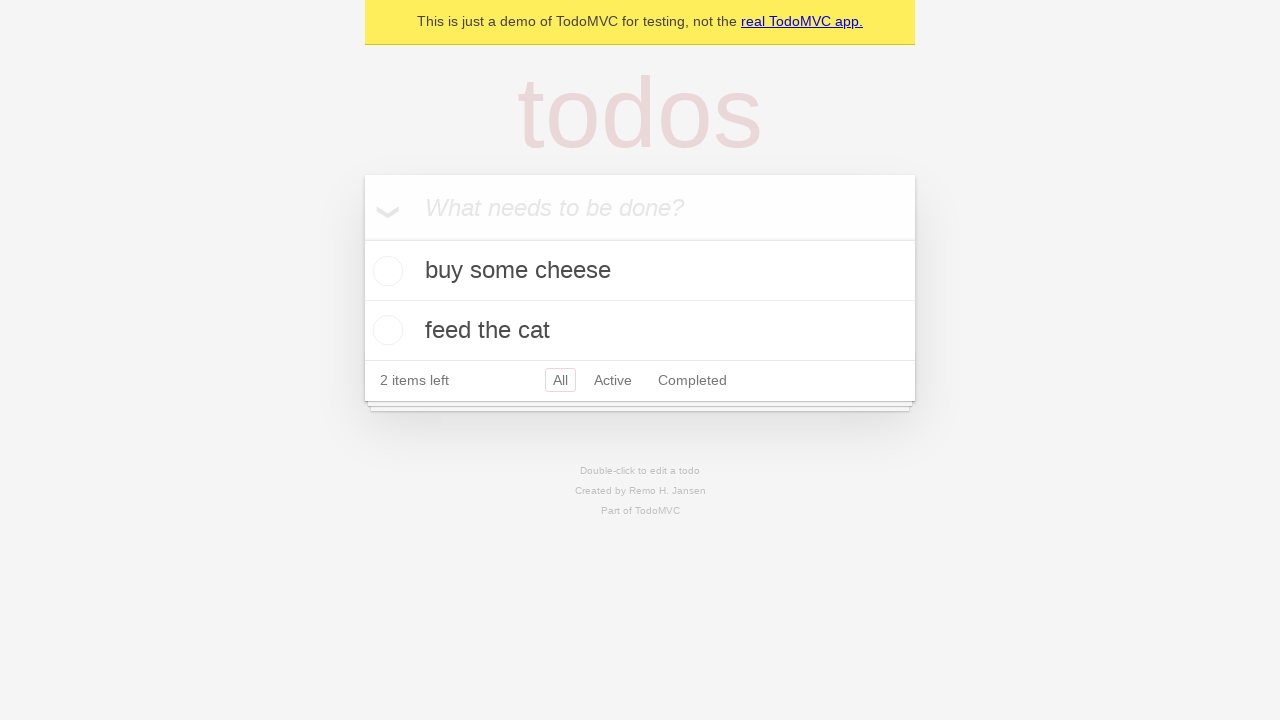